Tests multi-select functionality by navigating to the Serialize tab and selecting multiple items from a list using Ctrl+click

Starting URL: http://demo.automationtesting.in/Selectable.html

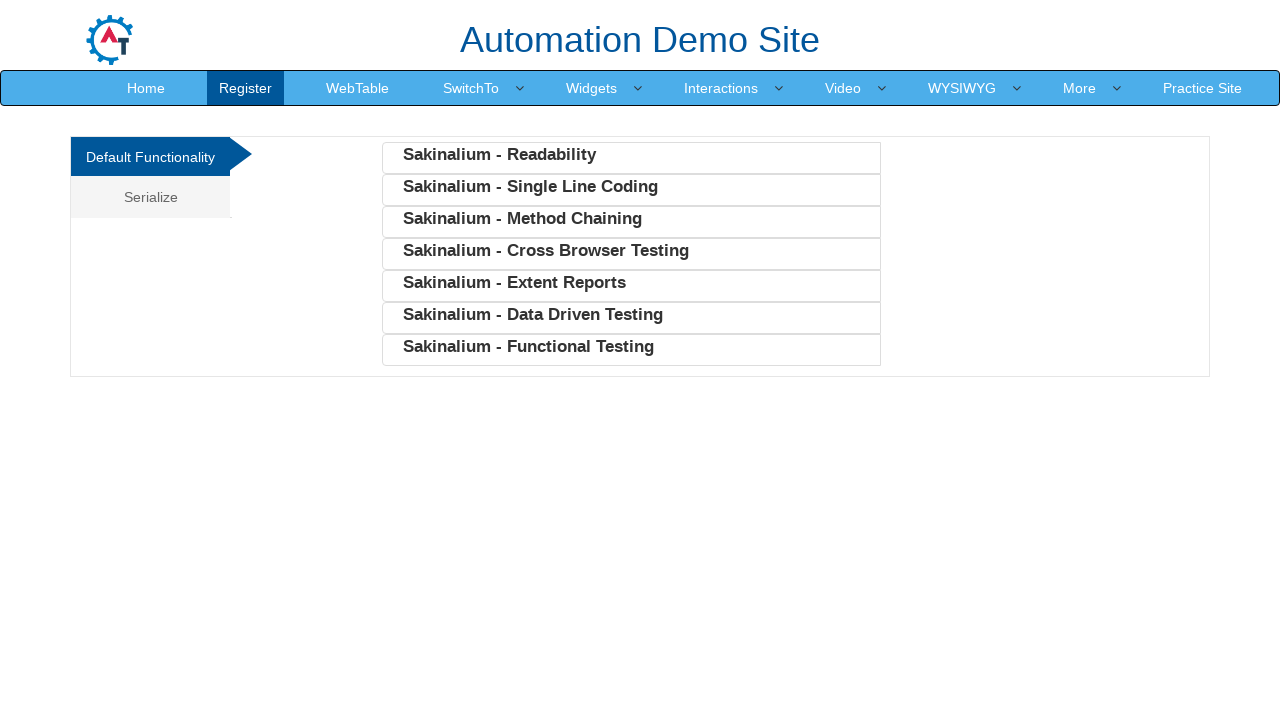

Clicked on the Serialize tab at (150, 197) on a[href='#Serialize']
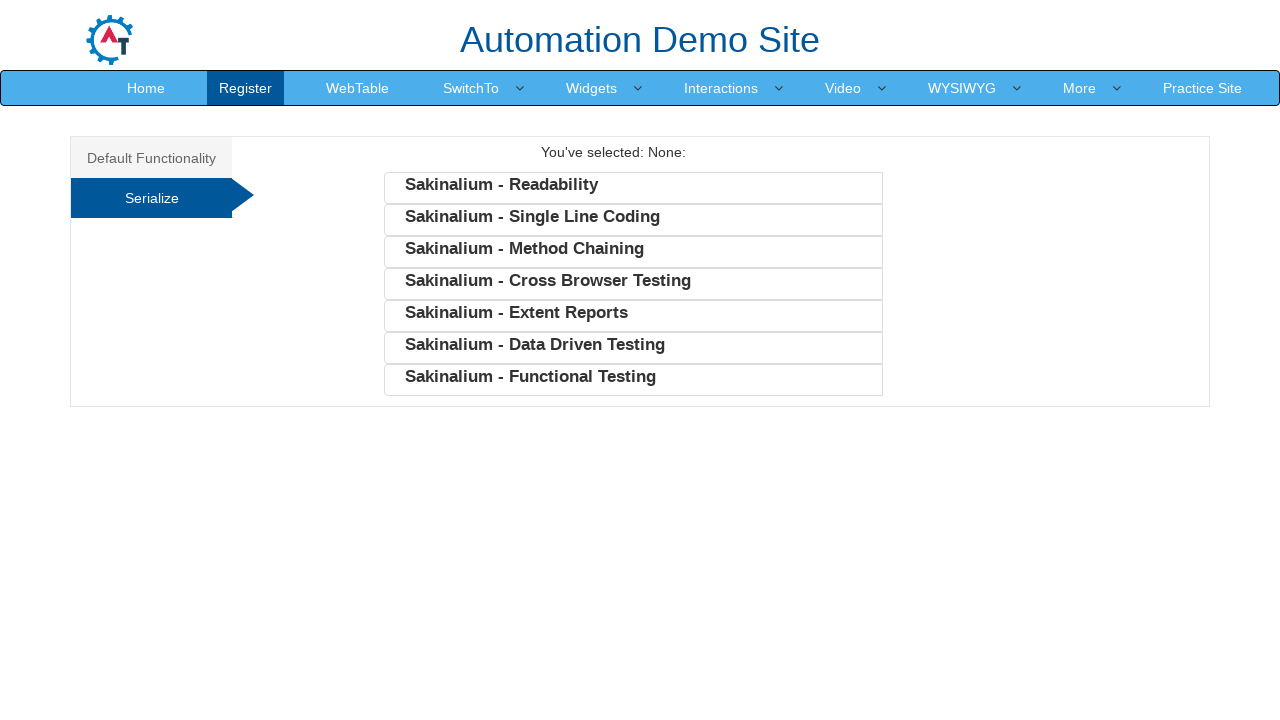

Serializable list loaded and visible
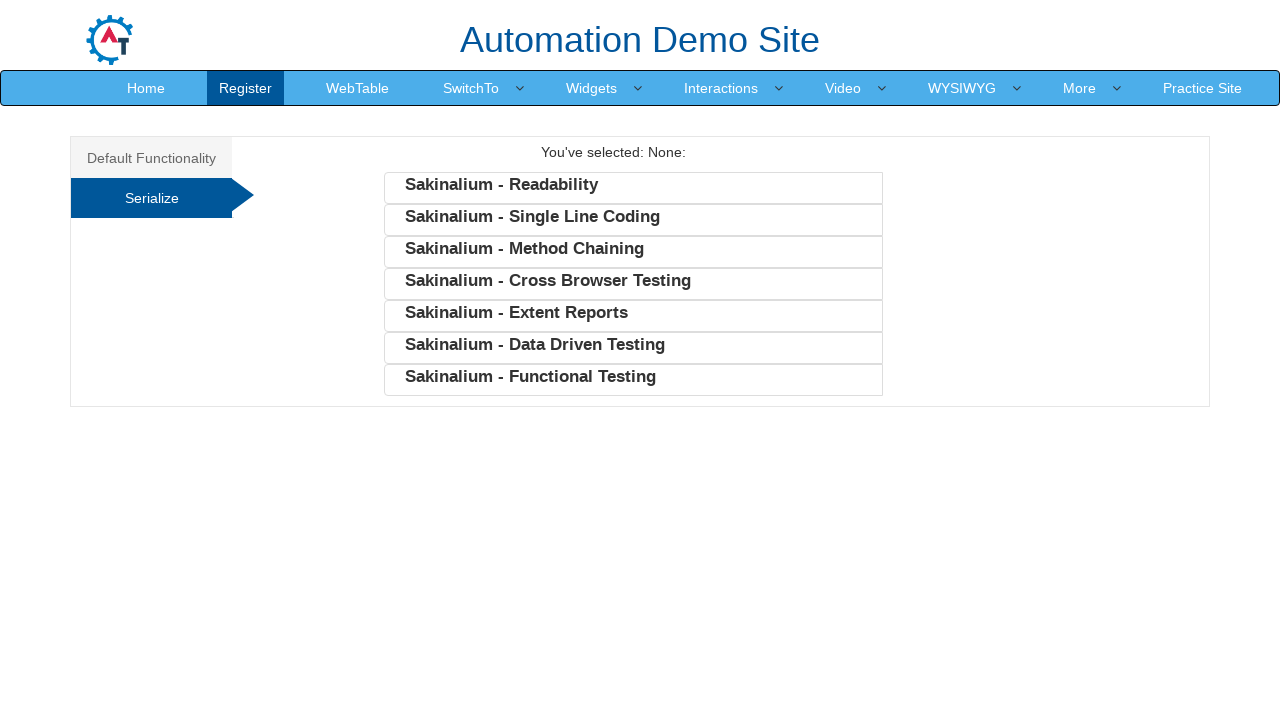

Retrieved all list items from serializable list
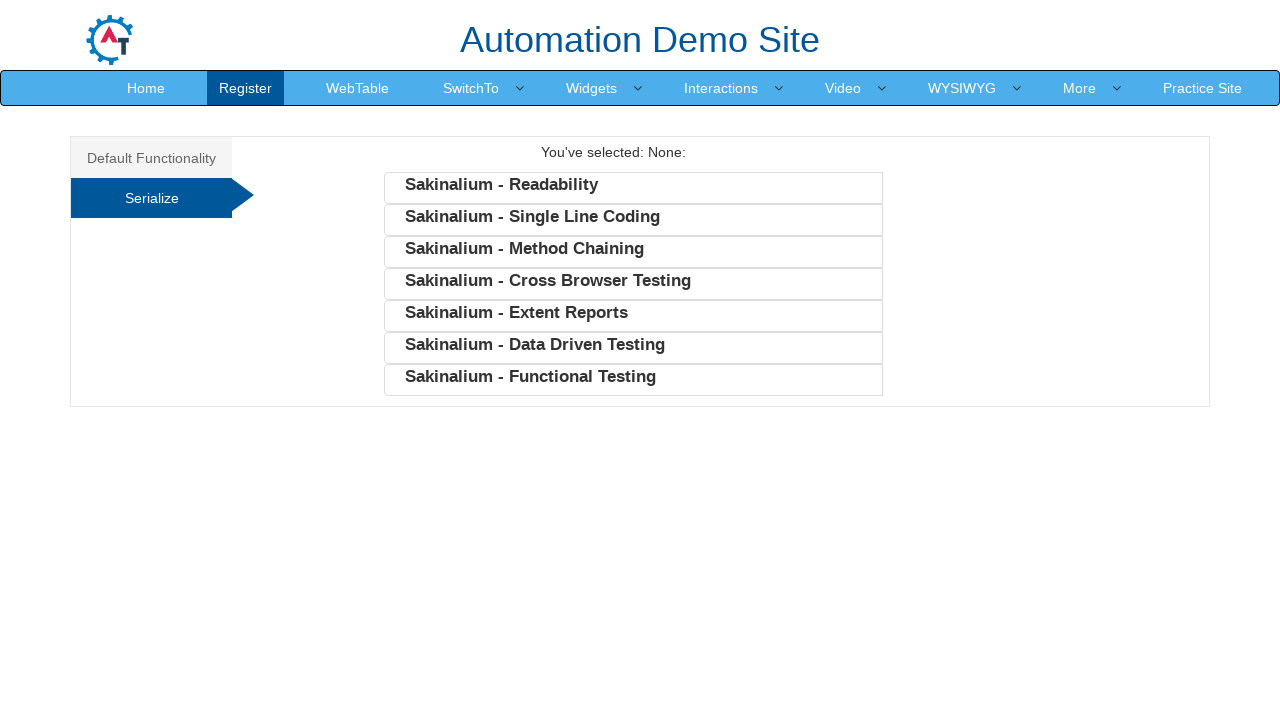

Pressed Control key down for multi-select
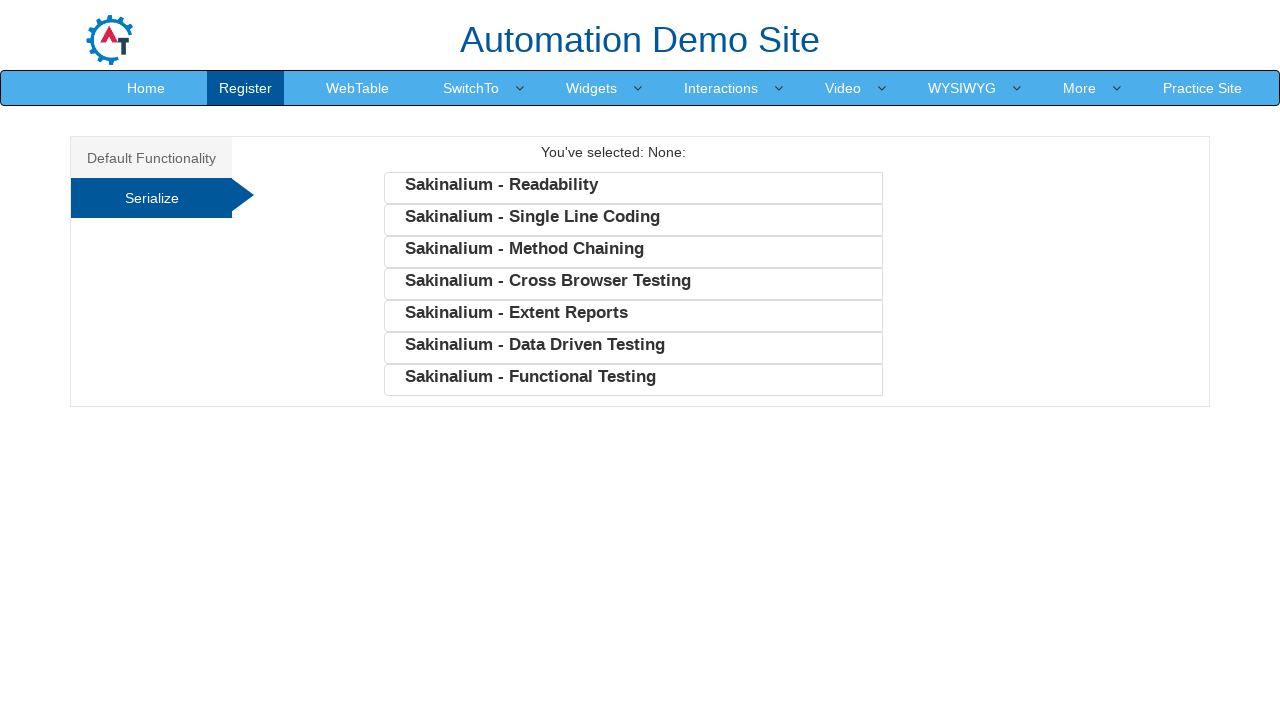

Ctrl+clicked first list item (index 0) at (633, 188) on ul.SerializeFunc > li >> nth=0
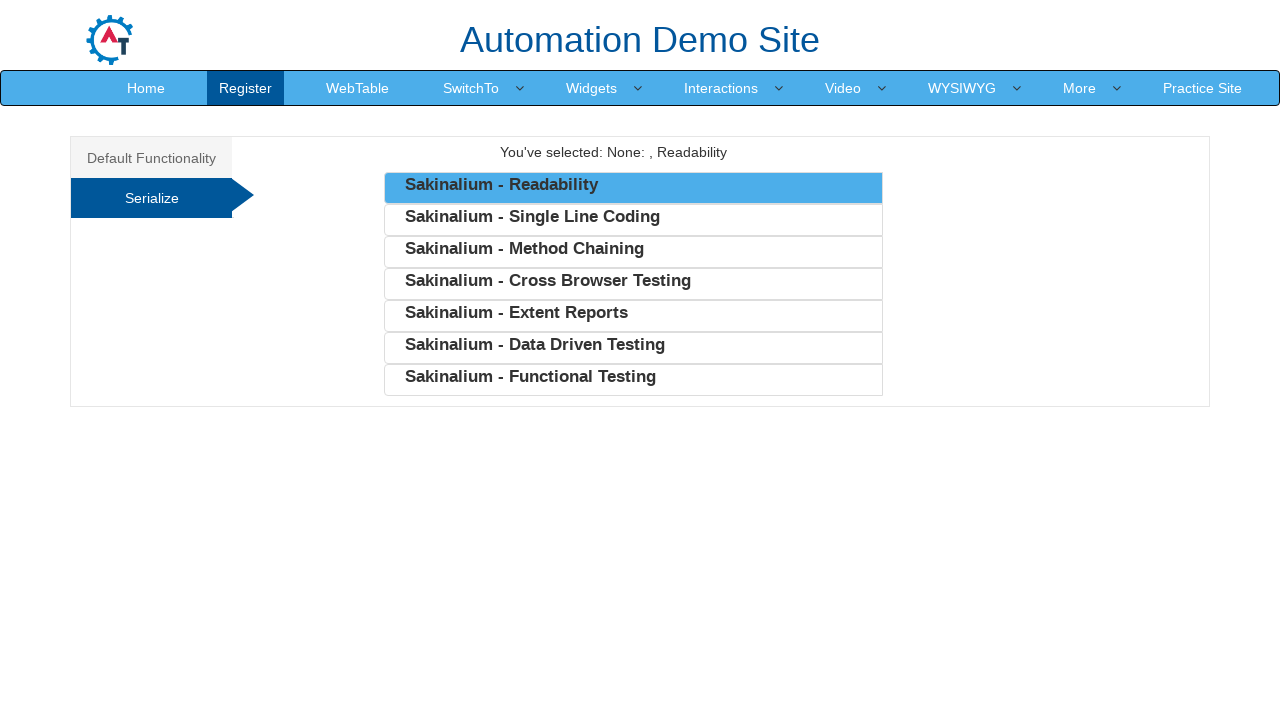

Ctrl+clicked second list item (index 1) at (633, 220) on ul.SerializeFunc > li >> nth=1
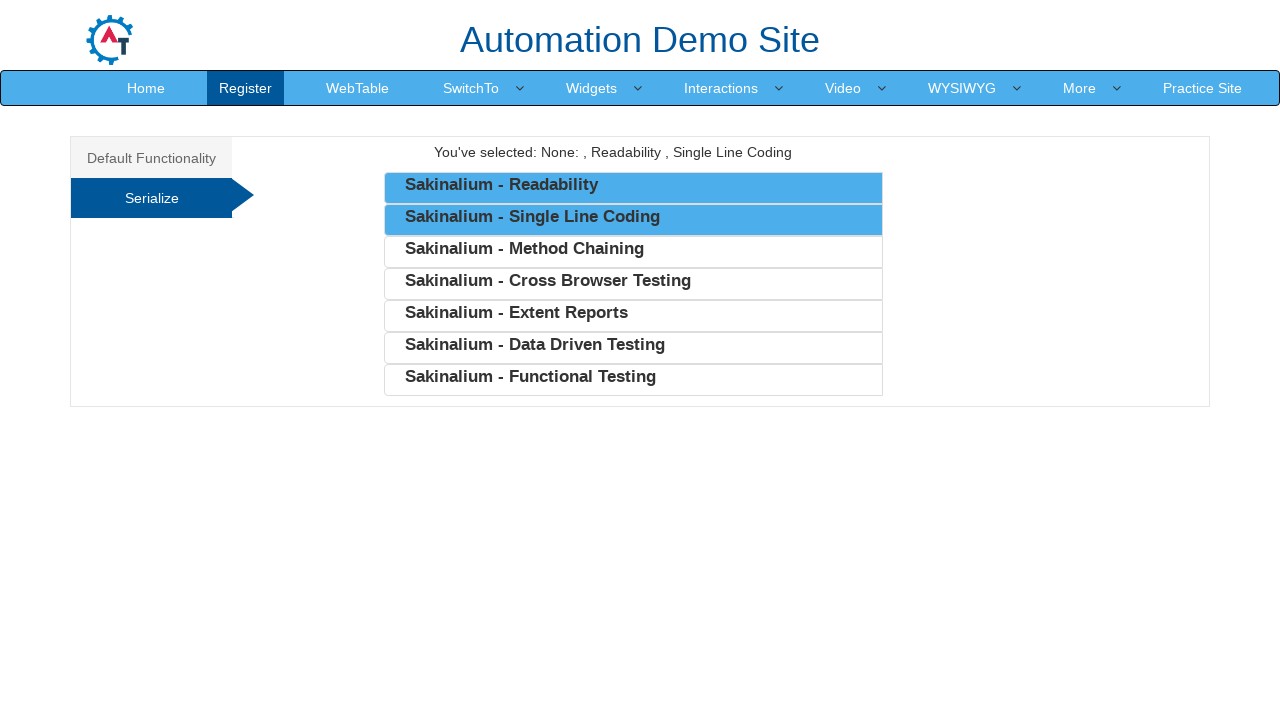

Ctrl+clicked sixth list item (index 5) at (633, 348) on ul.SerializeFunc > li >> nth=5
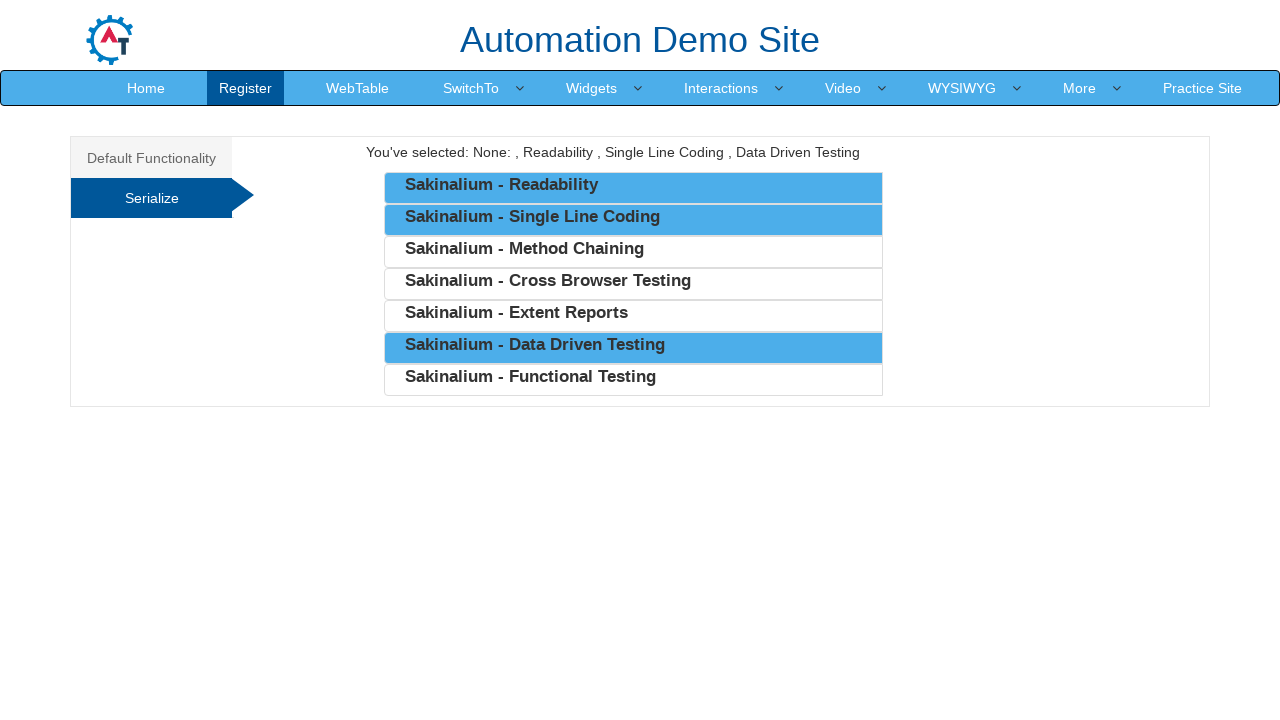

Ctrl+clicked seventh list item (index 6) at (633, 380) on ul.SerializeFunc > li >> nth=6
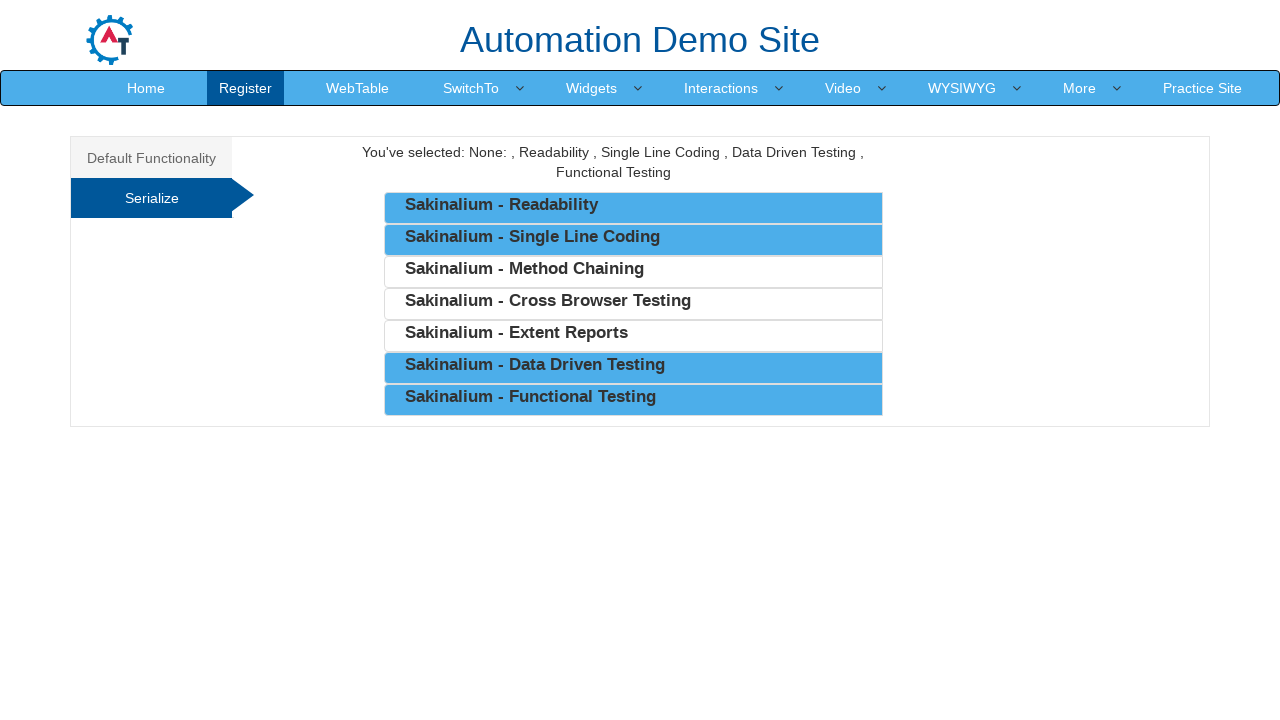

Released Control key
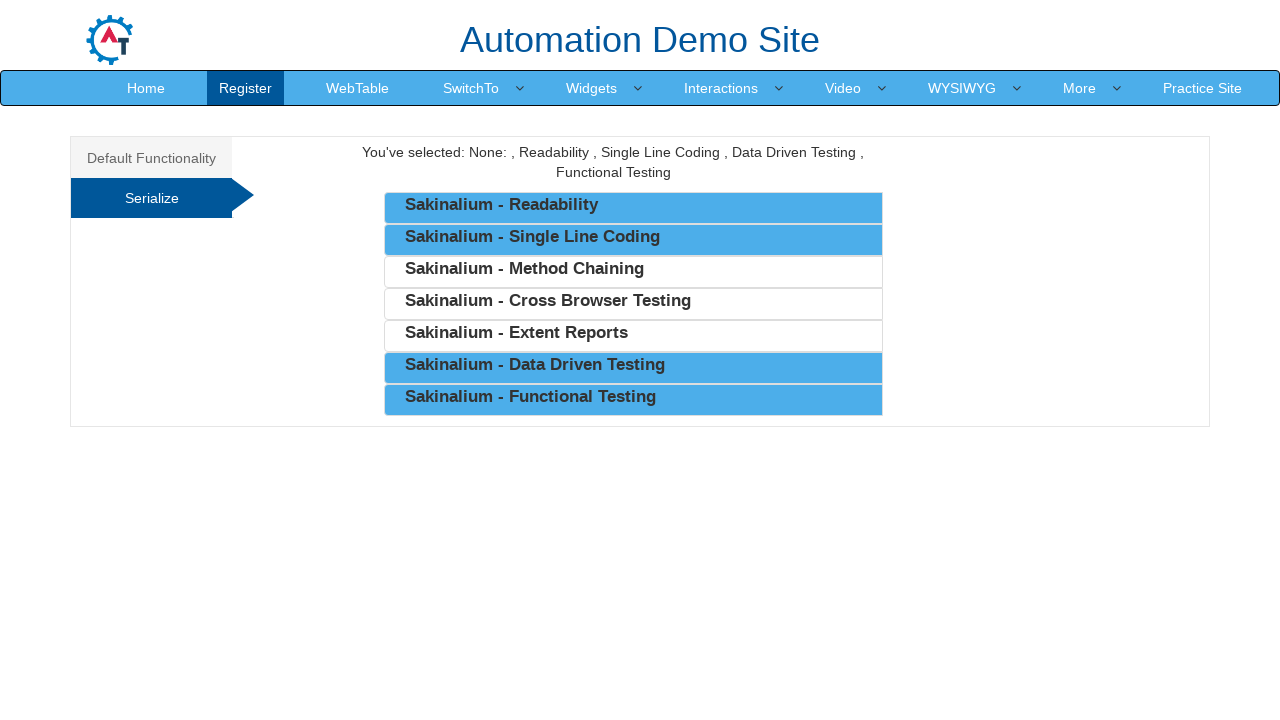

Result element loaded after multi-select
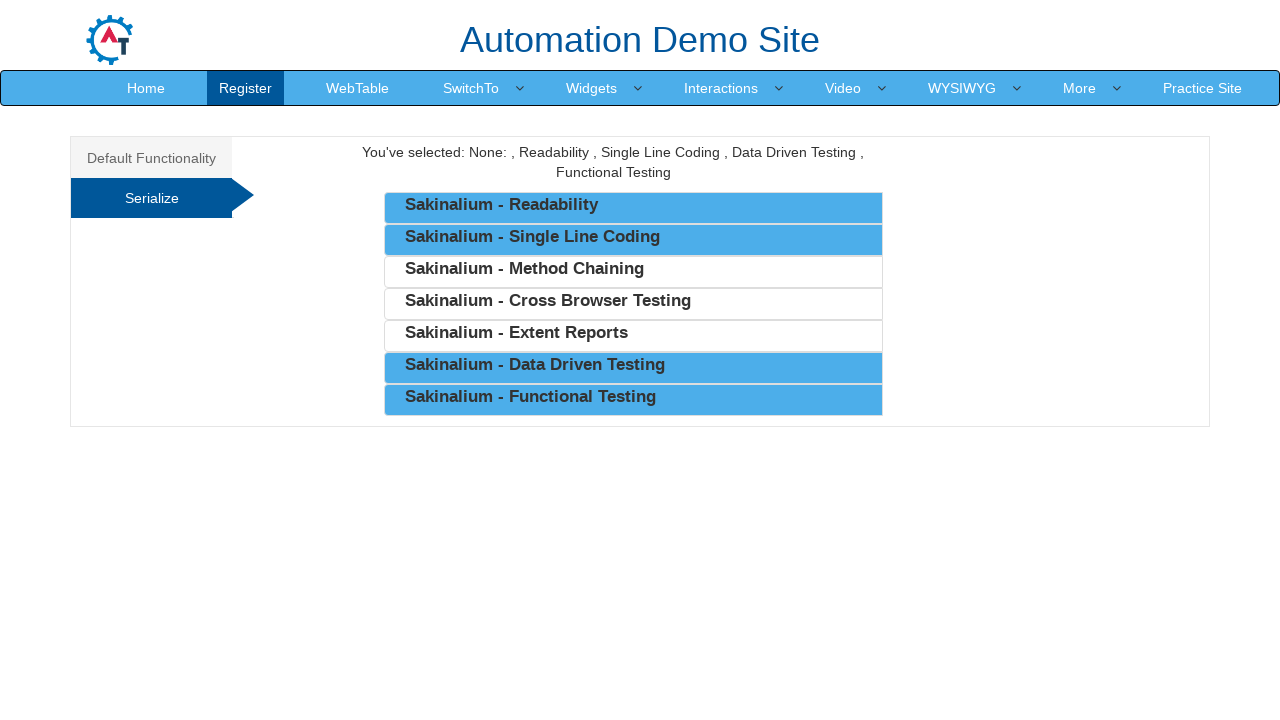

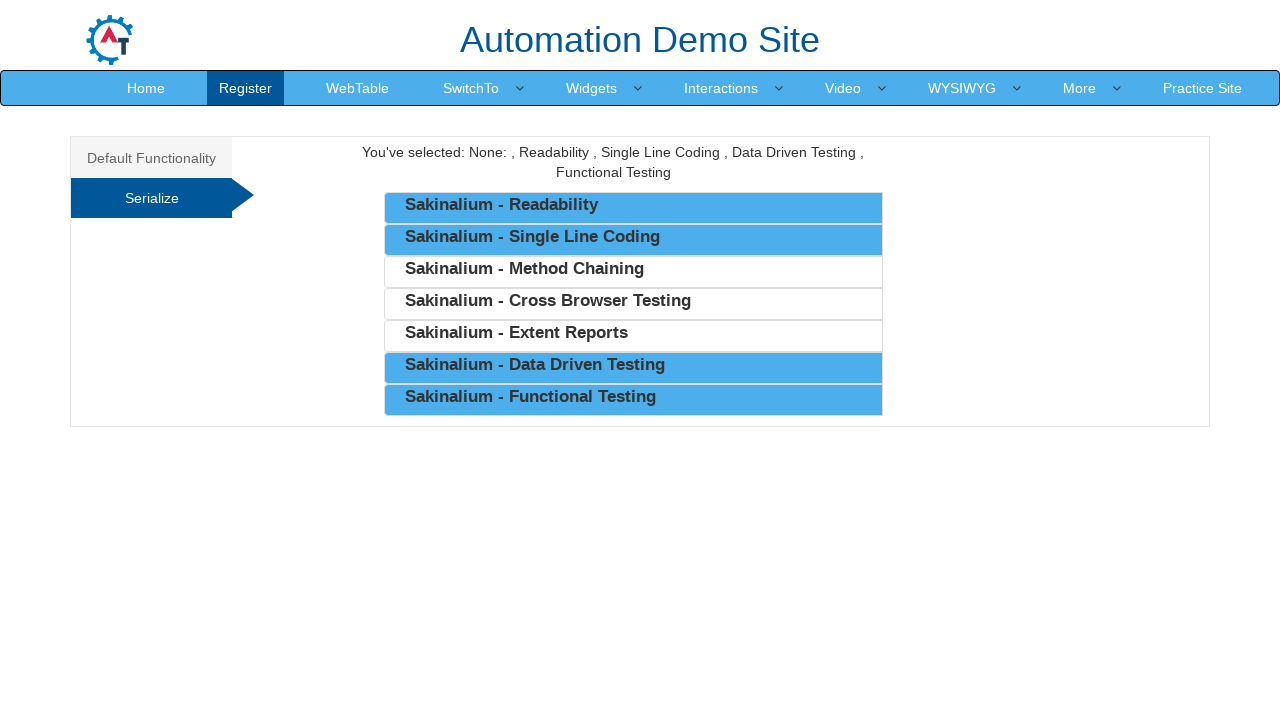